Tests drag and drop functionality on jQuery UI demo page by dragging an element to a target and then dragging it by specific coordinates

Starting URL: https://jqueryui.com/droppable/

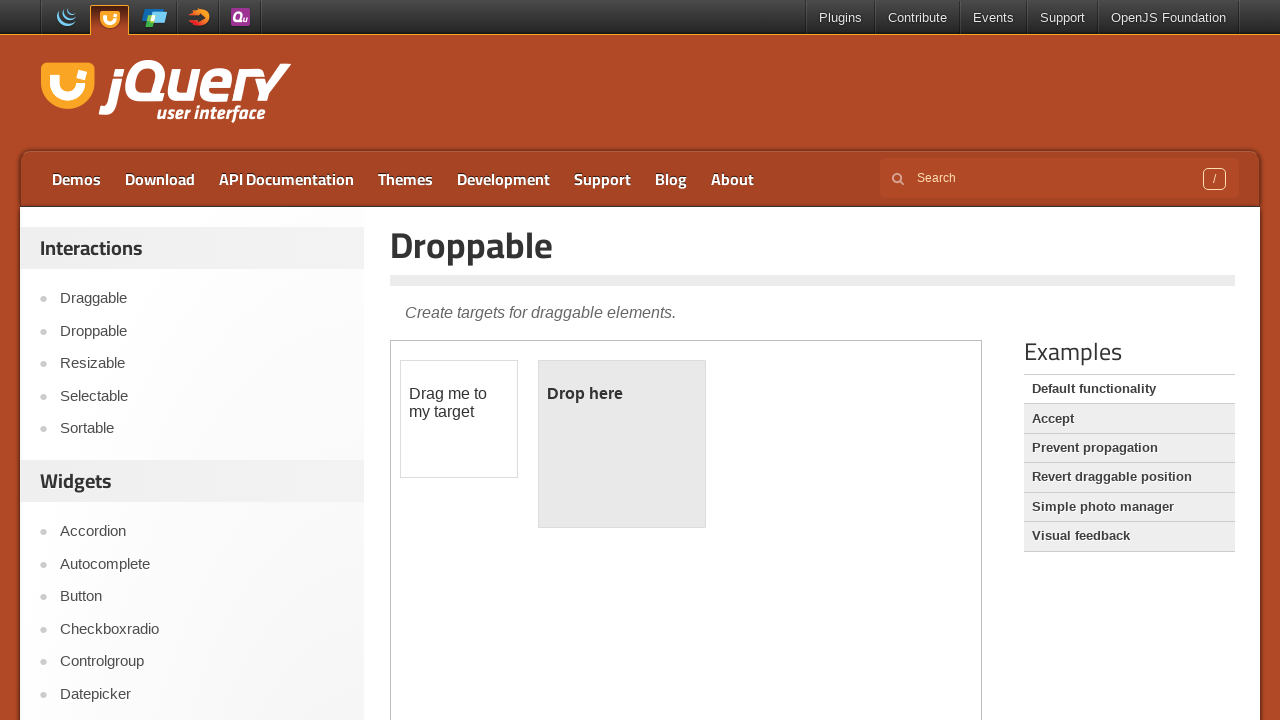

Waited for draggable element to load in iframe
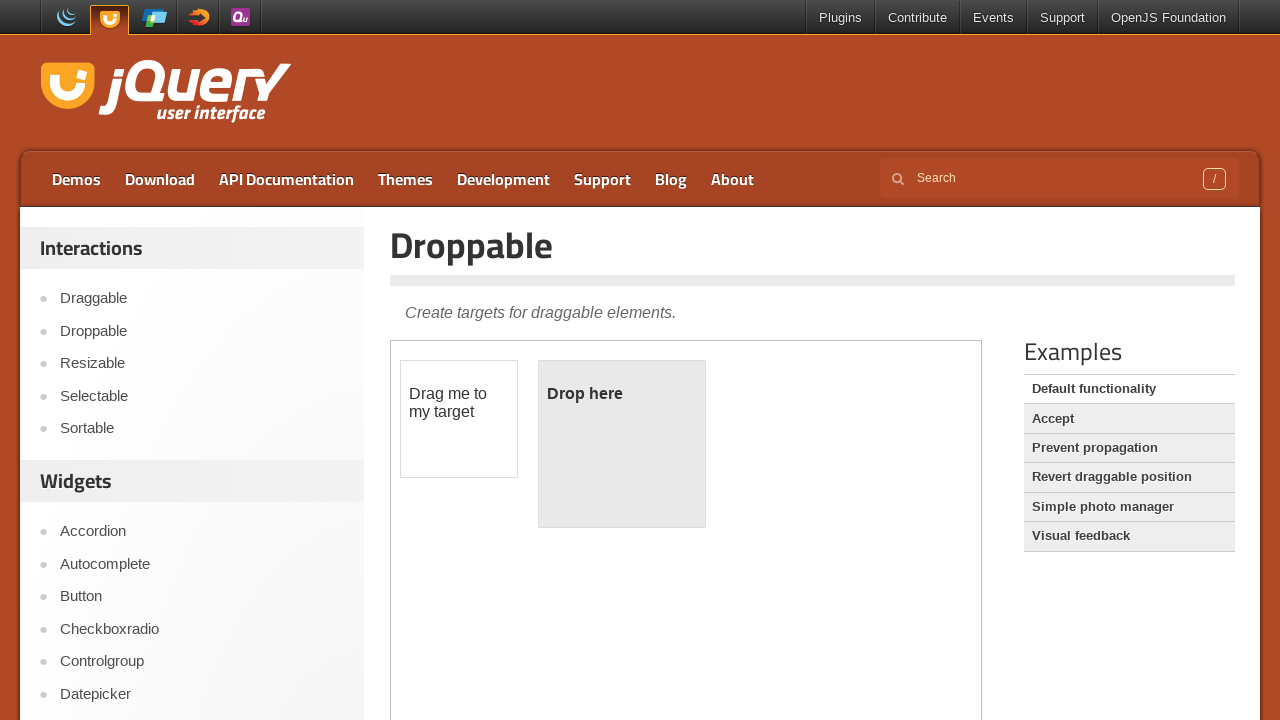

Located draggable element
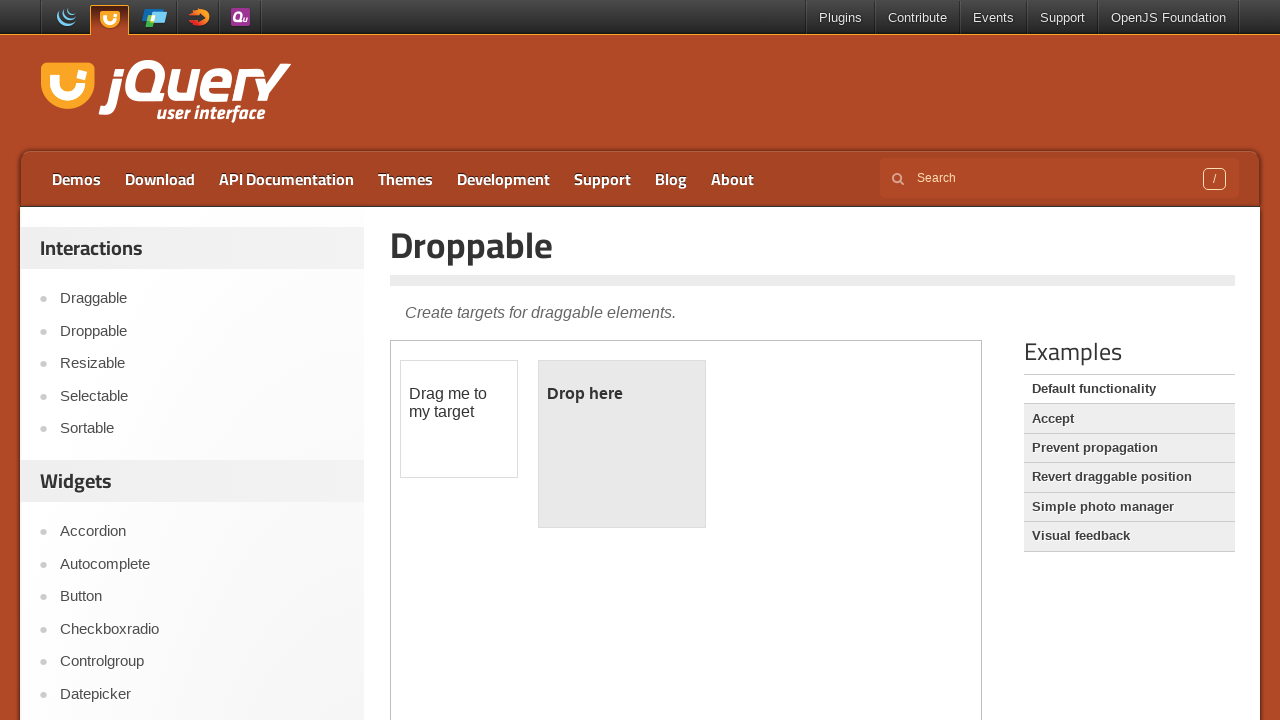

Located droppable element
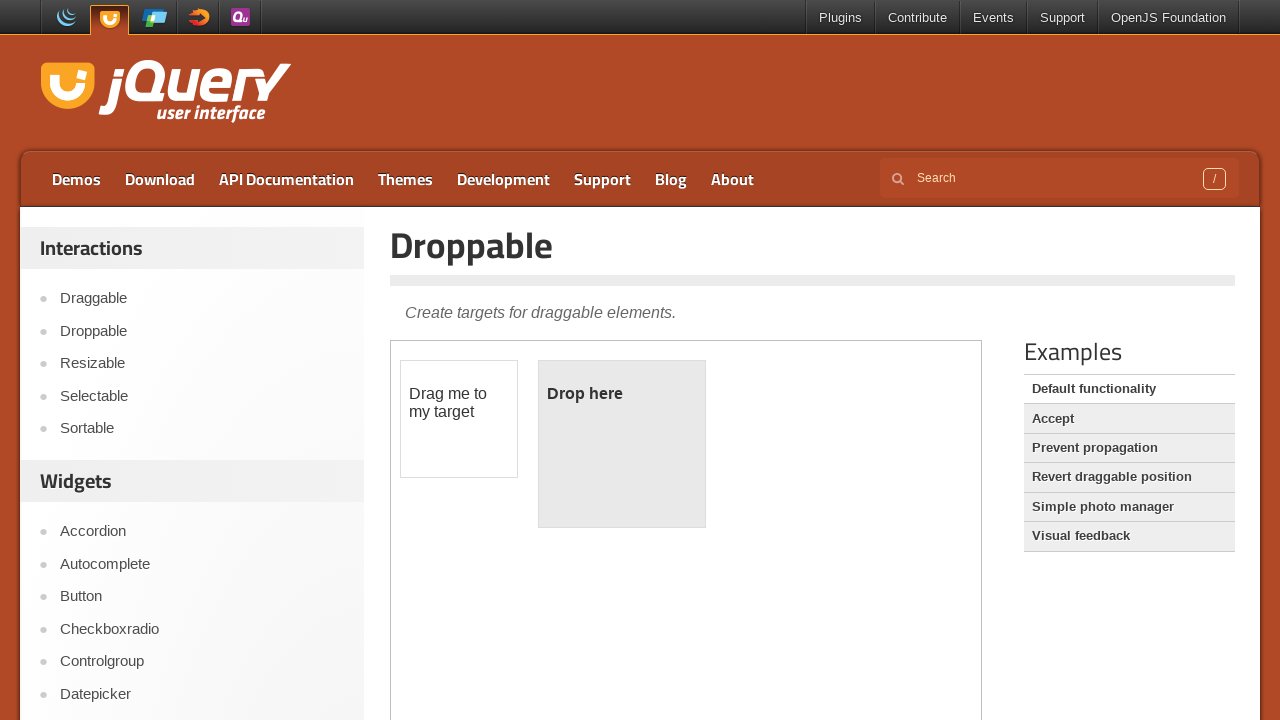

Dragged element to droppable target at (622, 444)
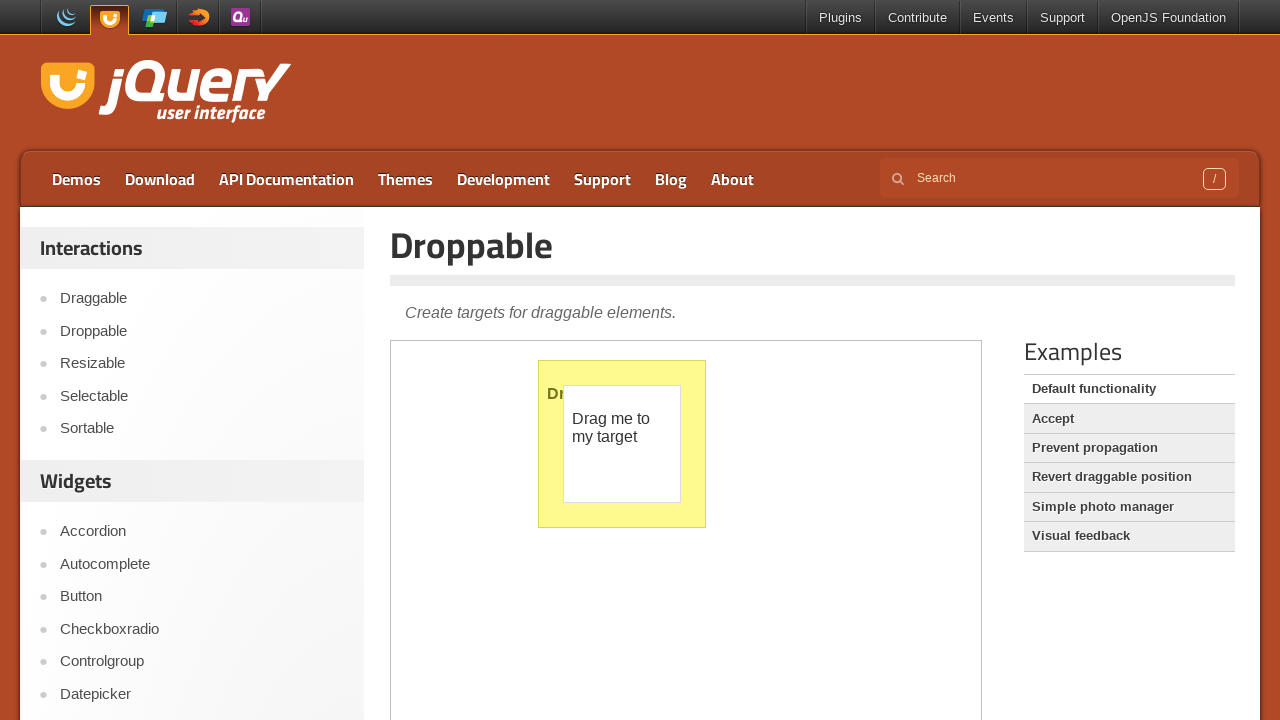

Waited 2 seconds between drag operations
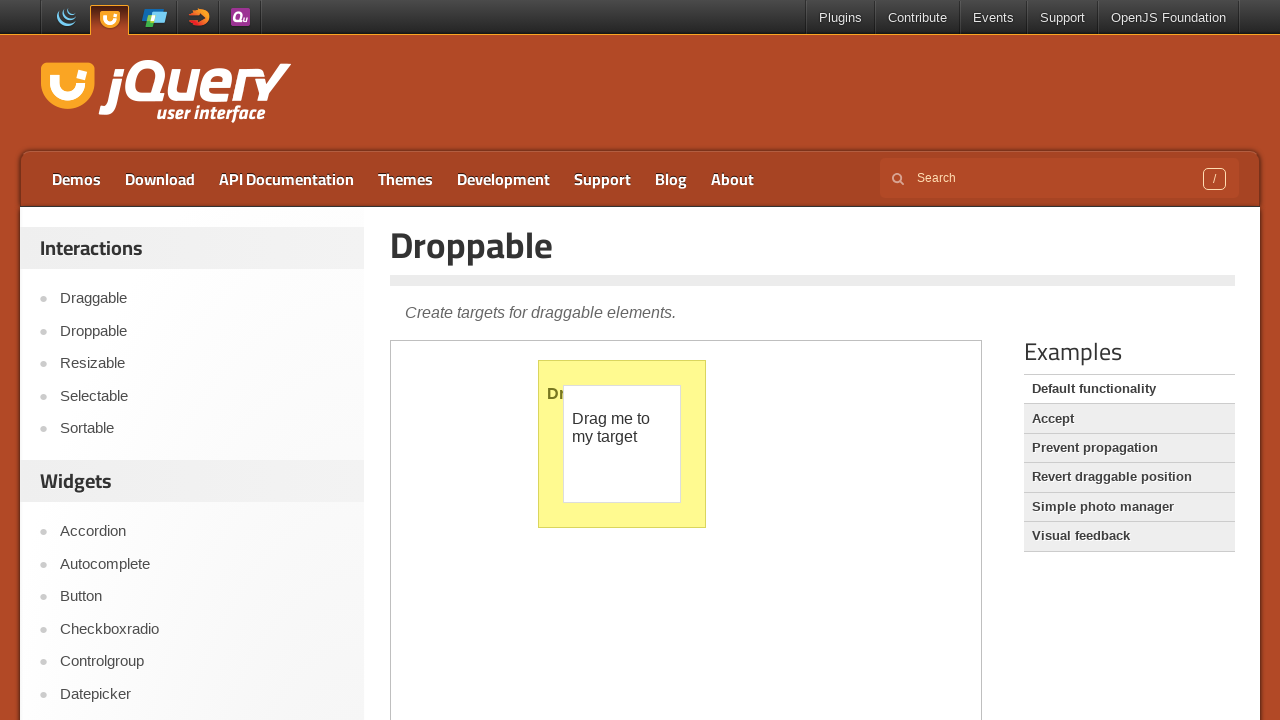

Retrieved bounding box of draggable element
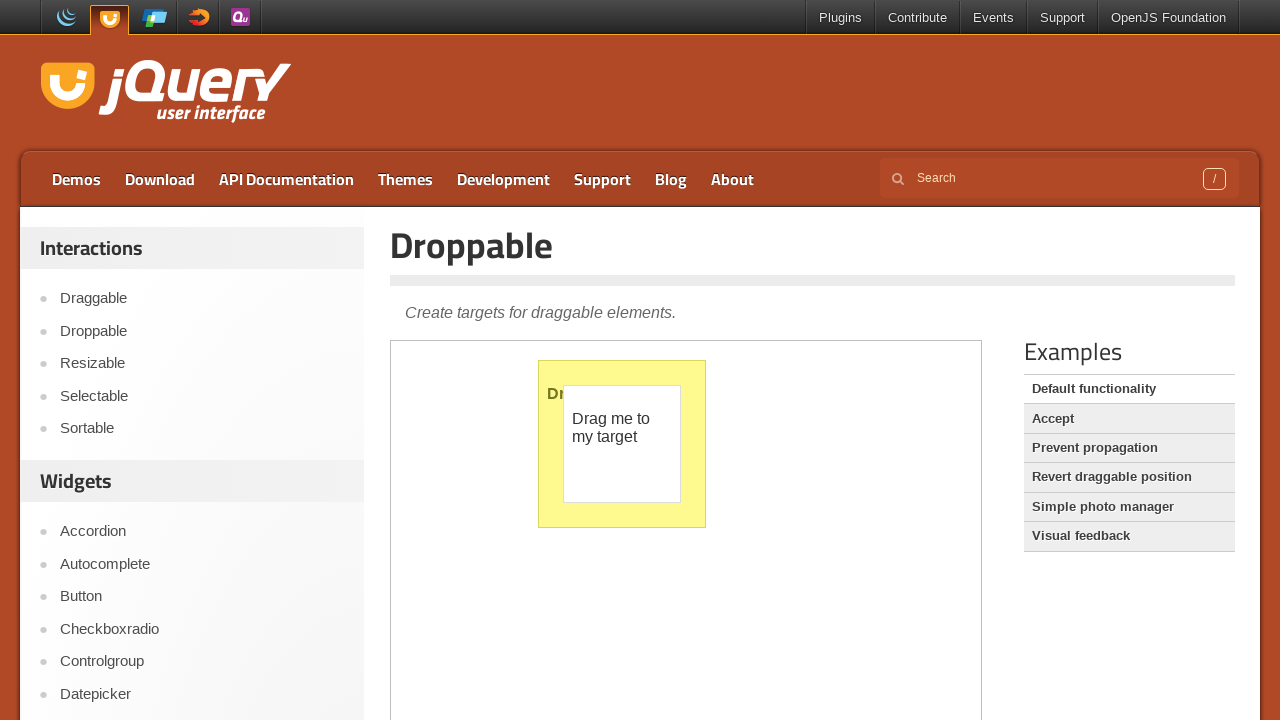

Moved mouse to center of draggable element at (622, 444)
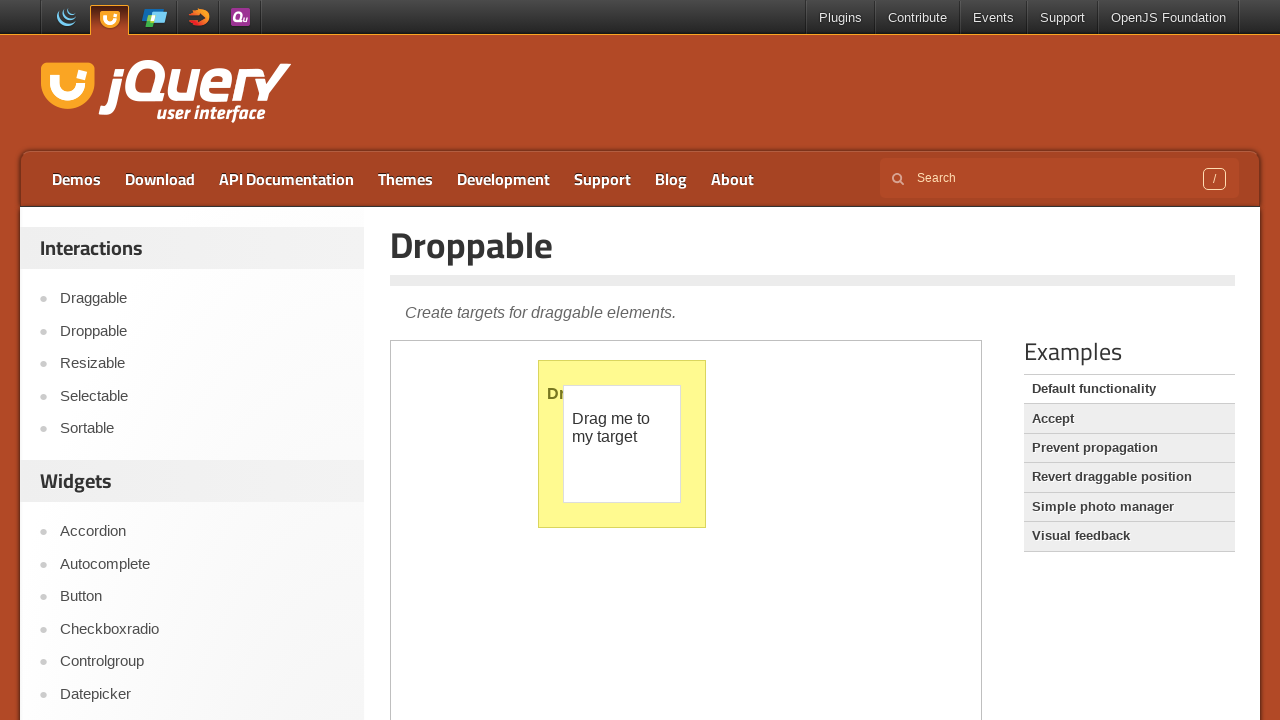

Pressed mouse button down at (622, 444)
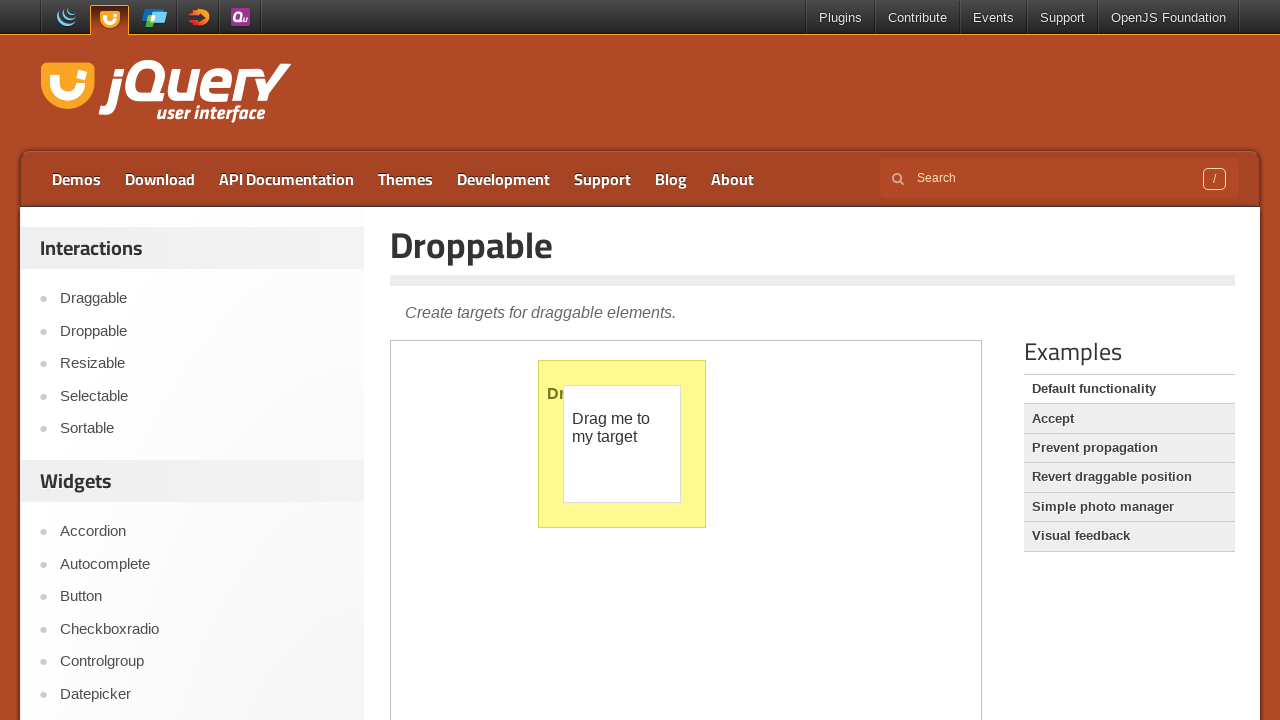

Dragged element 150px horizontally and 50px vertically at (772, 494)
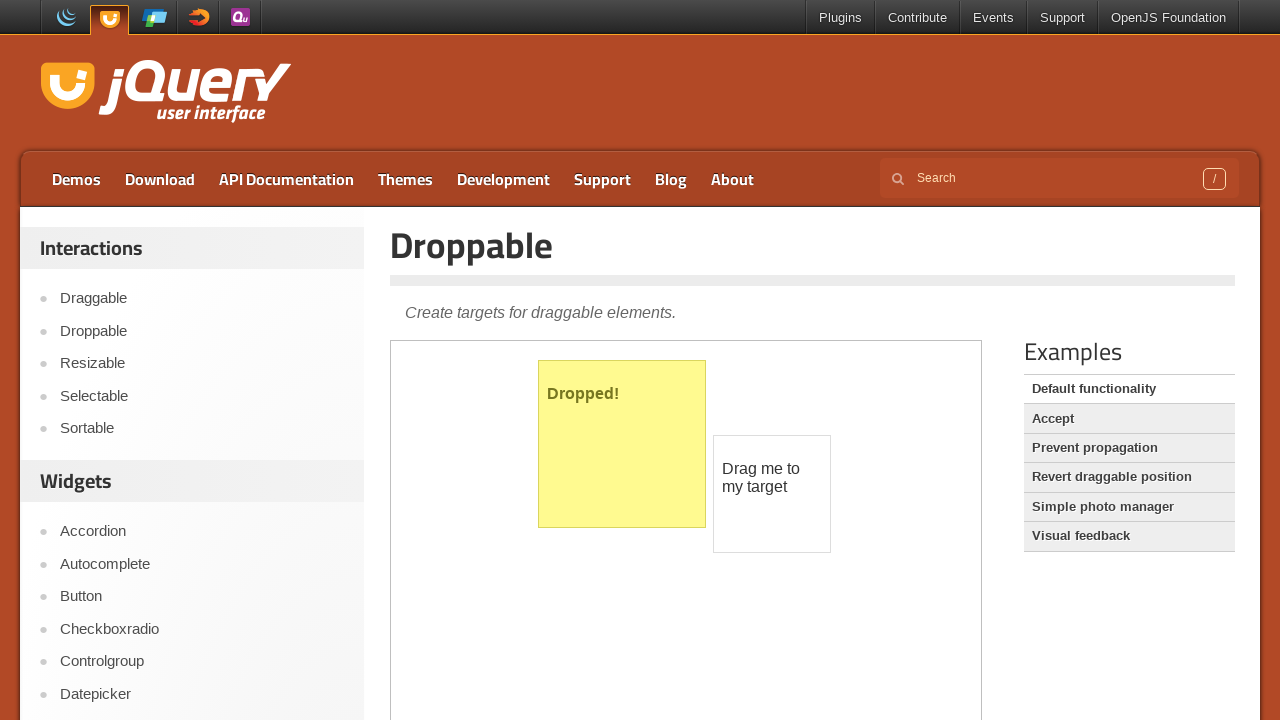

Released mouse button to complete drag operation at (772, 494)
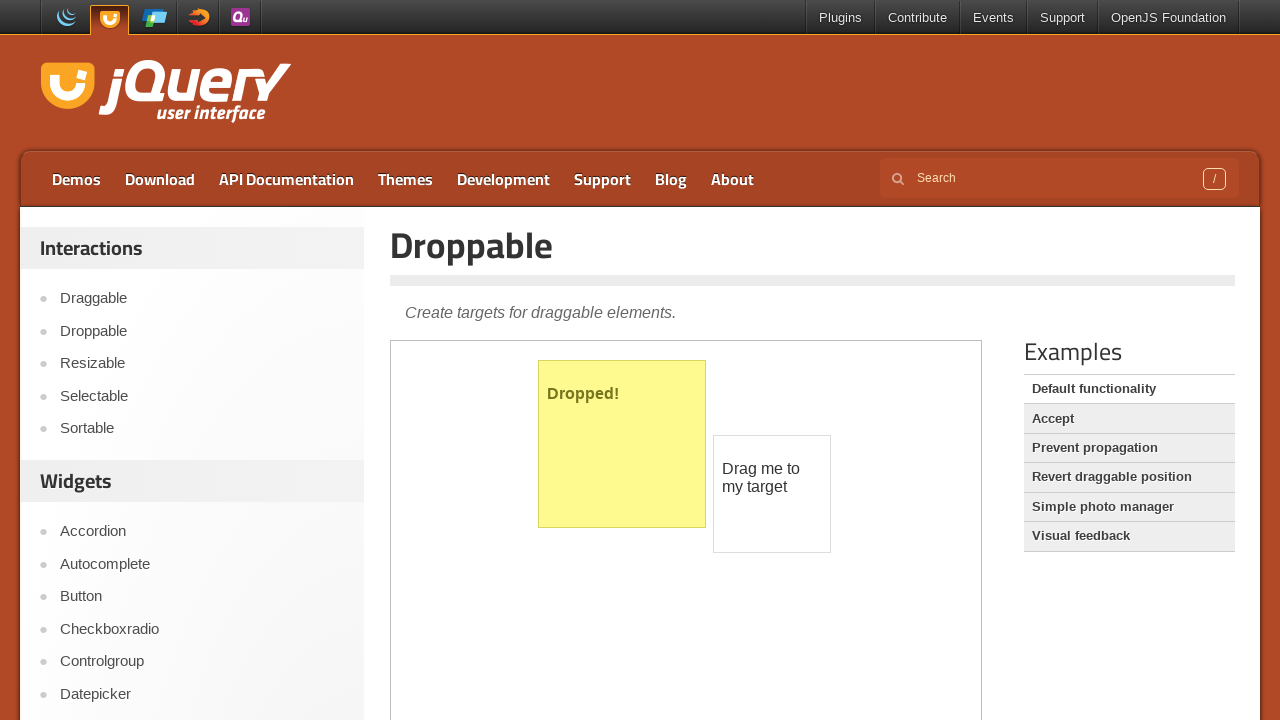

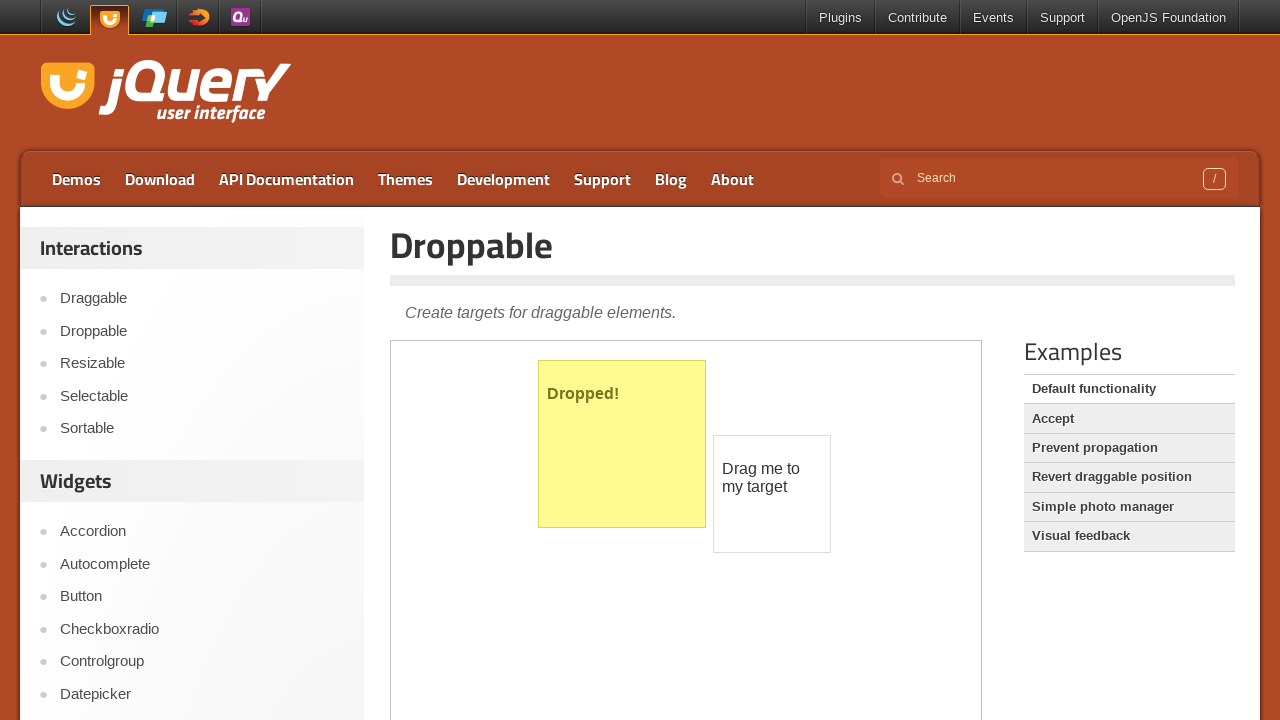